Tests completing a todo item by clicking the checkbox, verifying the item is marked as completed and the items left count shows 0.

Starting URL: https://demo.playwright.dev/todomvc

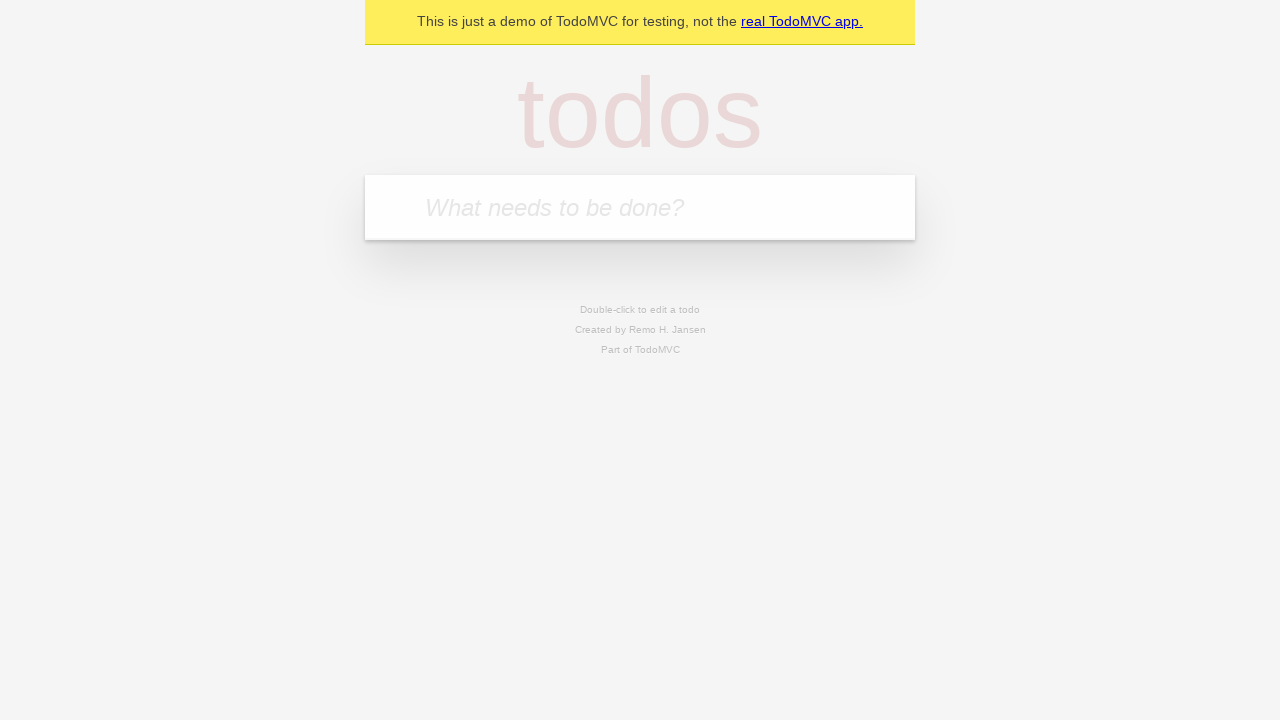

Filled todo input with 'hello' on input.new-todo
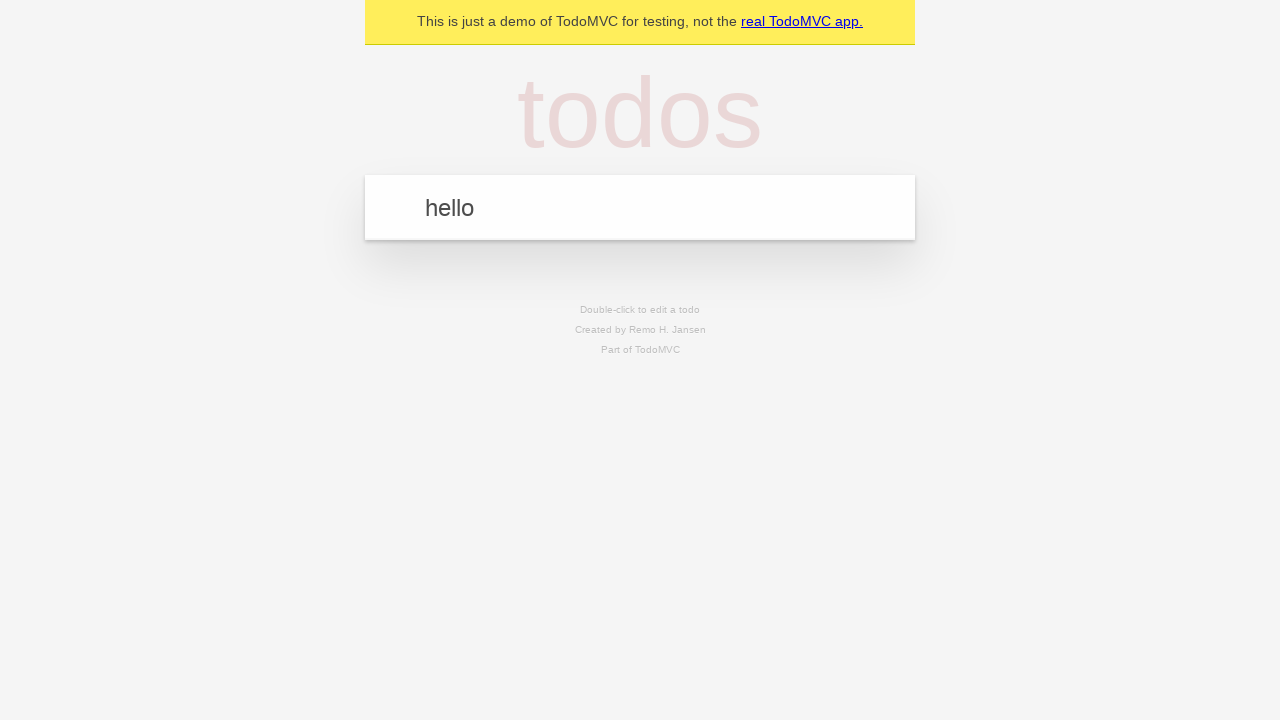

Pressed Enter to add the todo item on input.new-todo
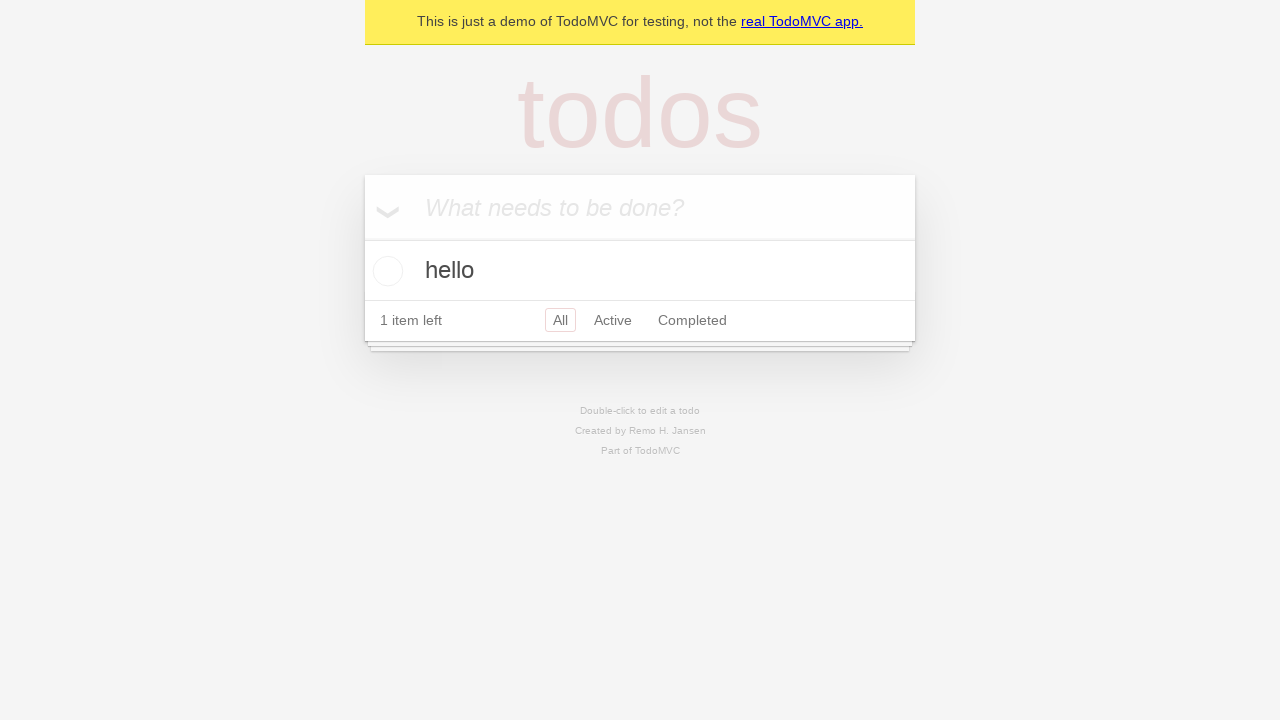

Todo item appeared in the list
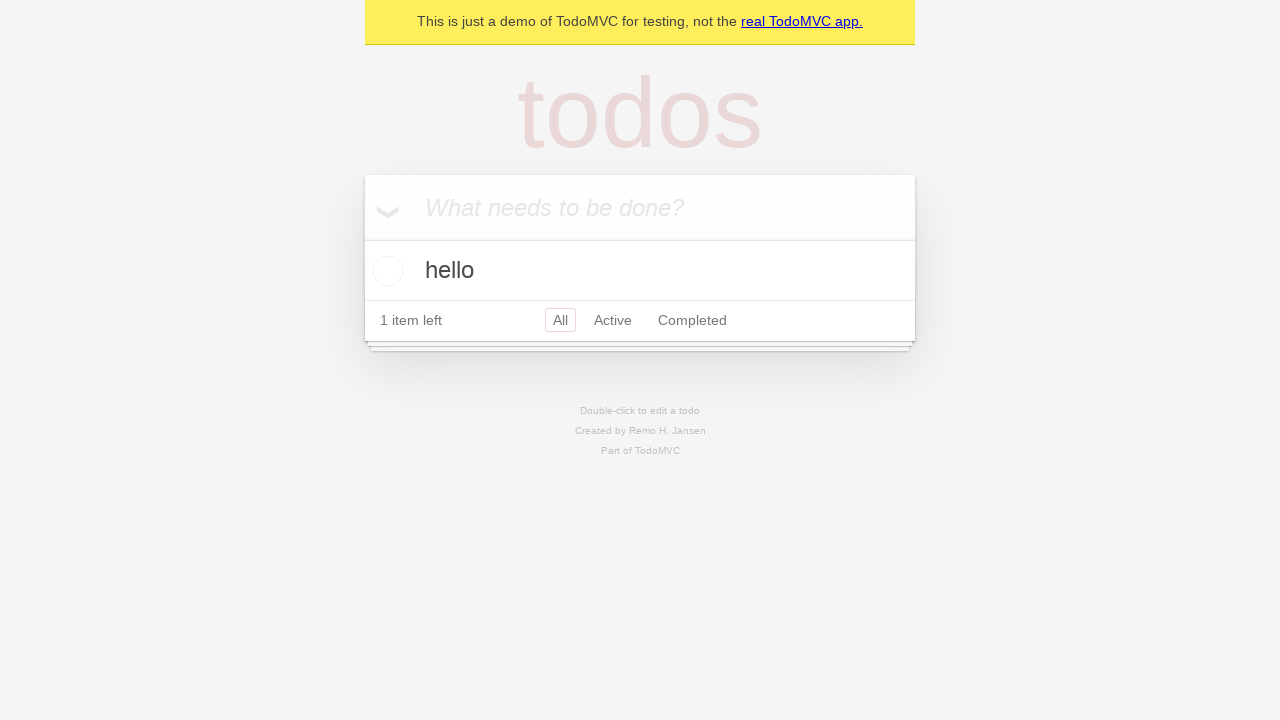

Clicked checkbox to mark todo item as completed at (385, 271) on [data-testid="todo-item"] >> nth=0 >> role=checkbox
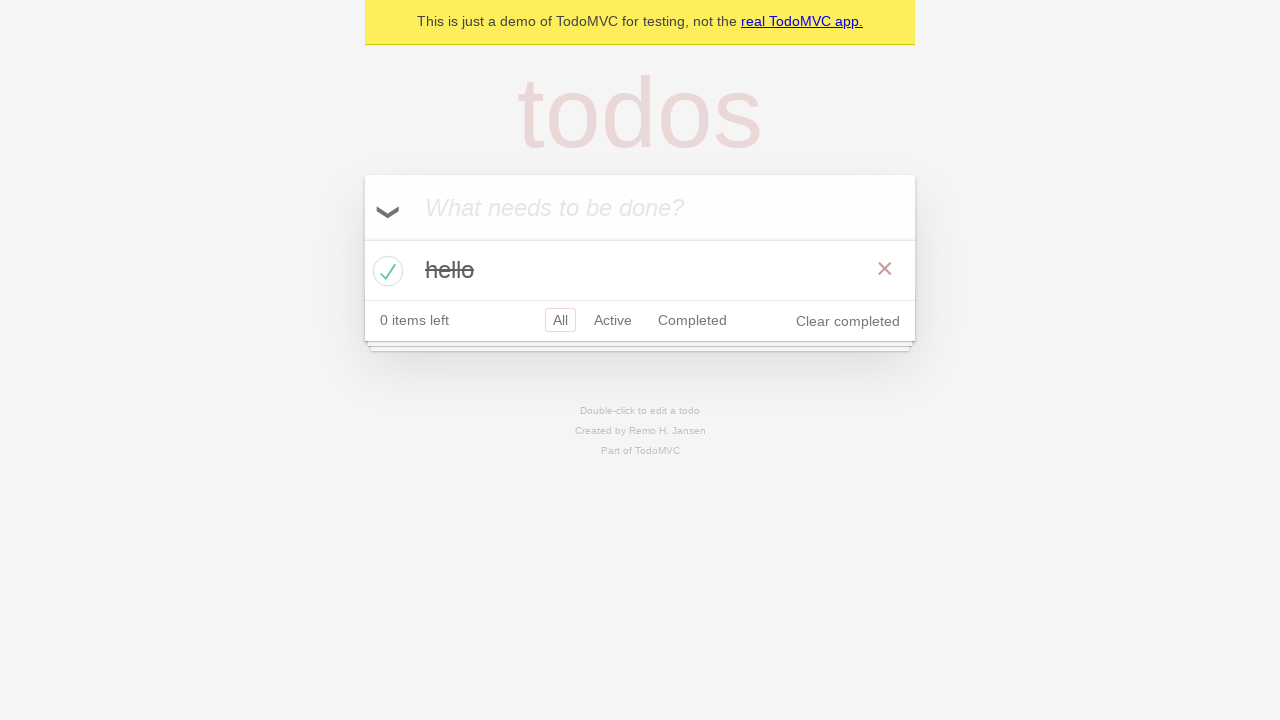

Todo count updated to 0 items left
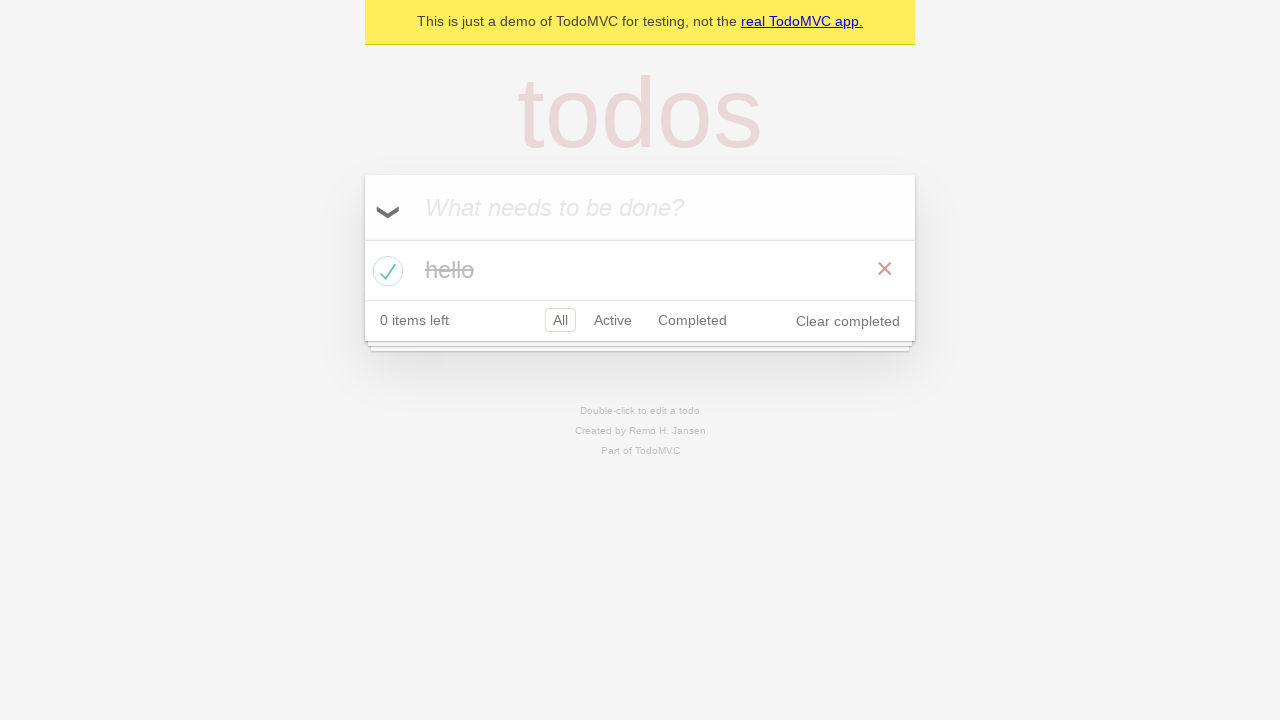

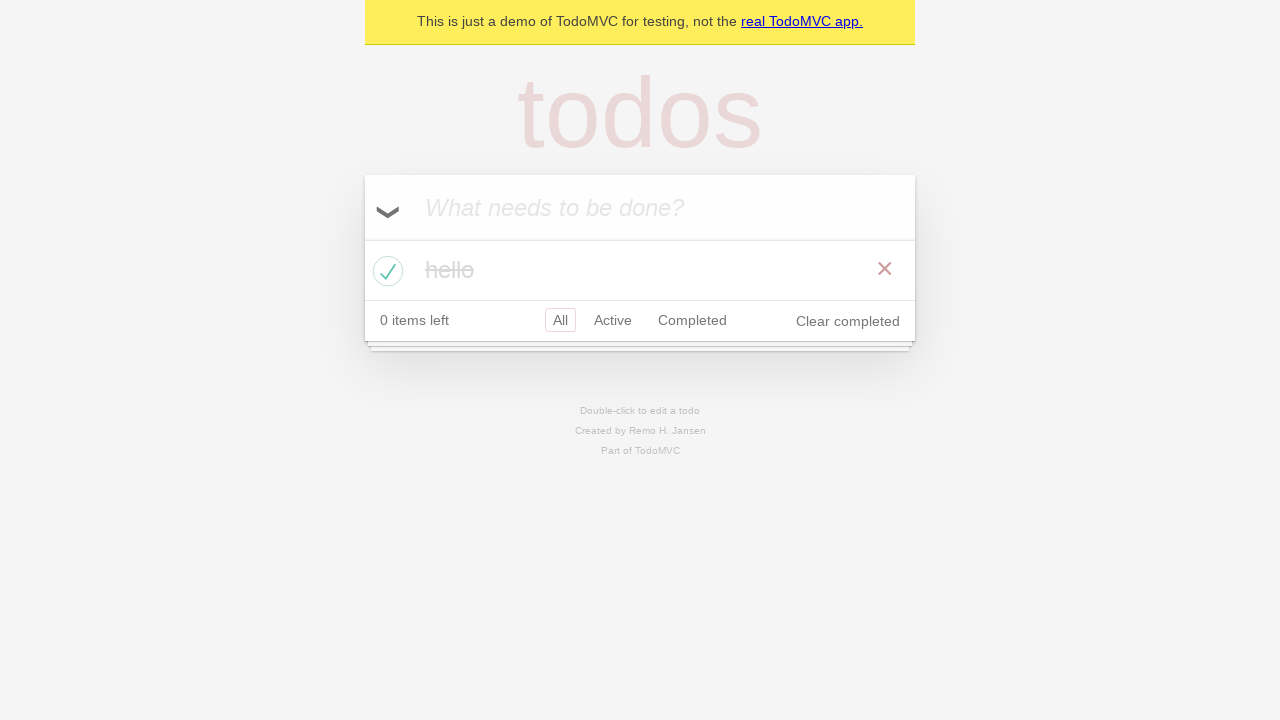